Verifies the About link in the navigation menu and clicks on it

Starting URL: https://ultimateqa.com

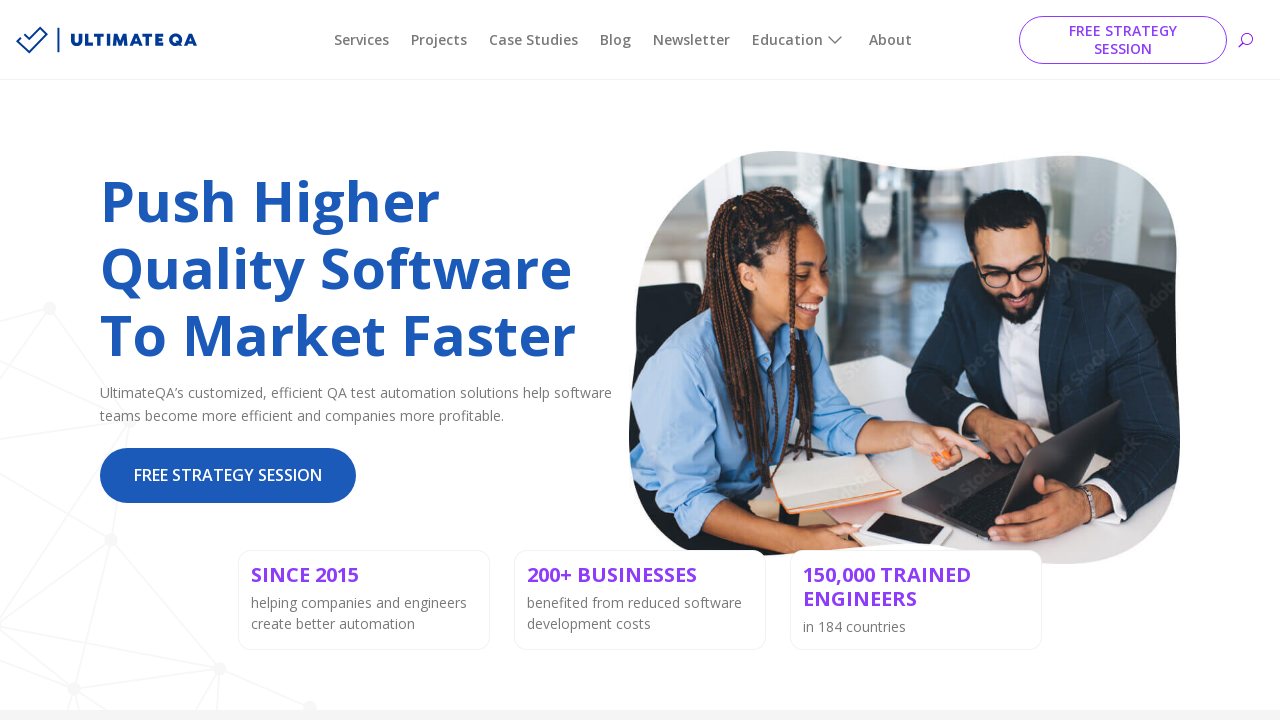

Retrieved text content from About link element
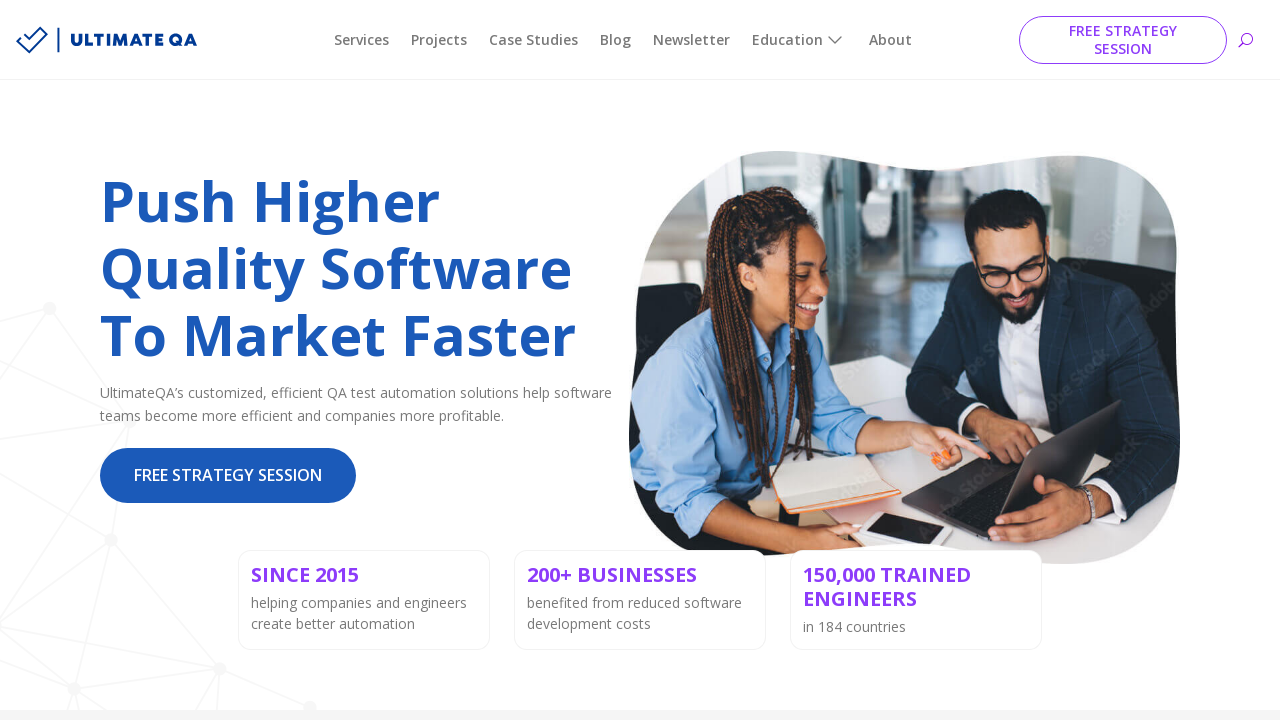

Verified About link is enabled
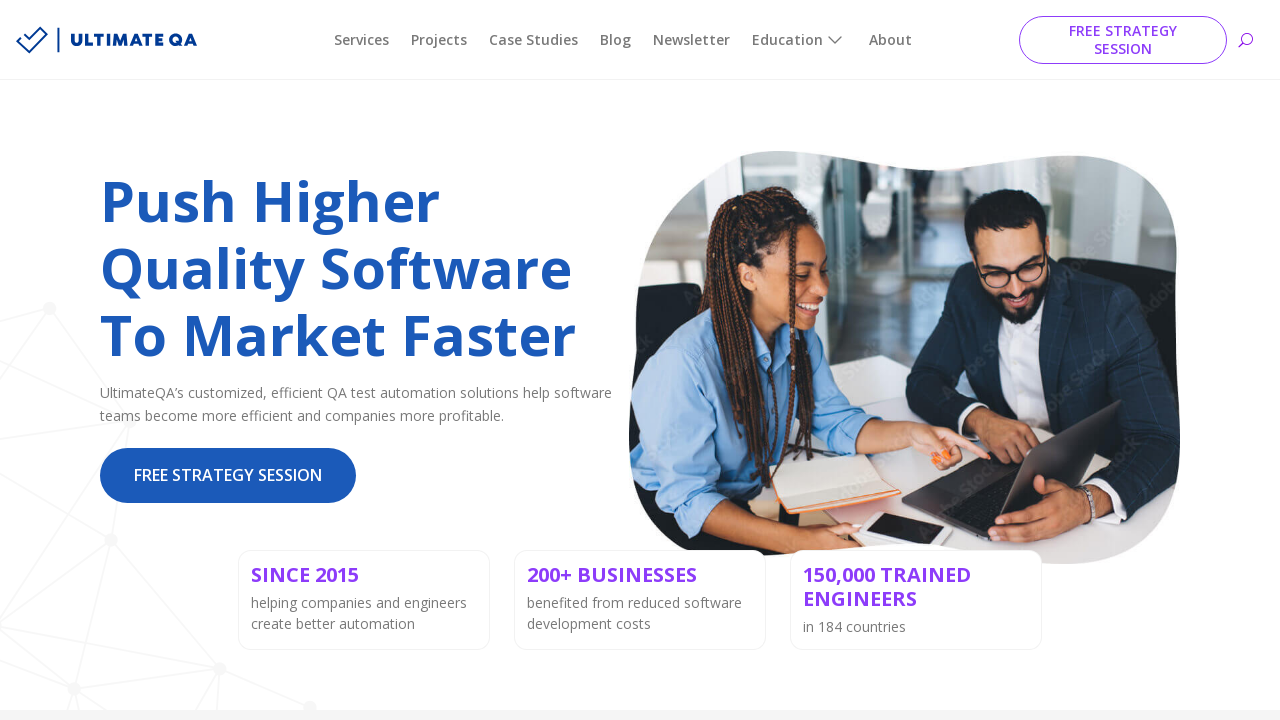

Clicked on About link in navigation menu at (890, 40) on #menu-item-217940
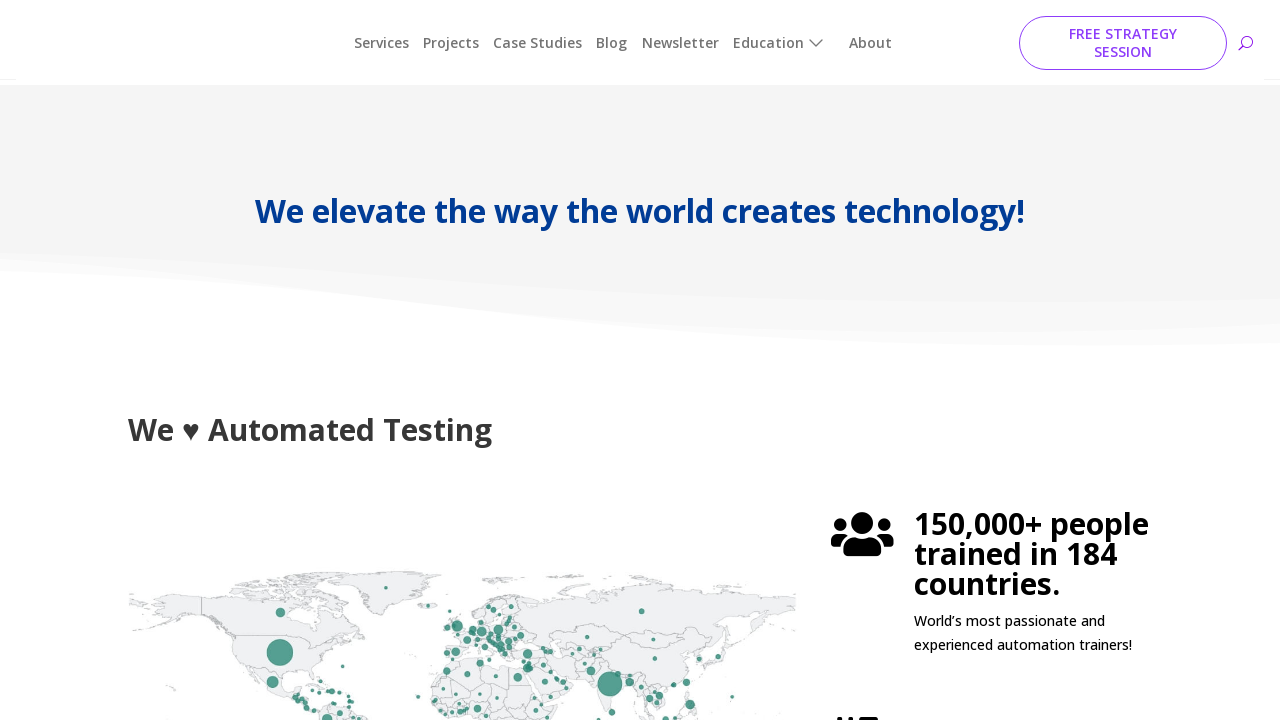

About page loaded successfully
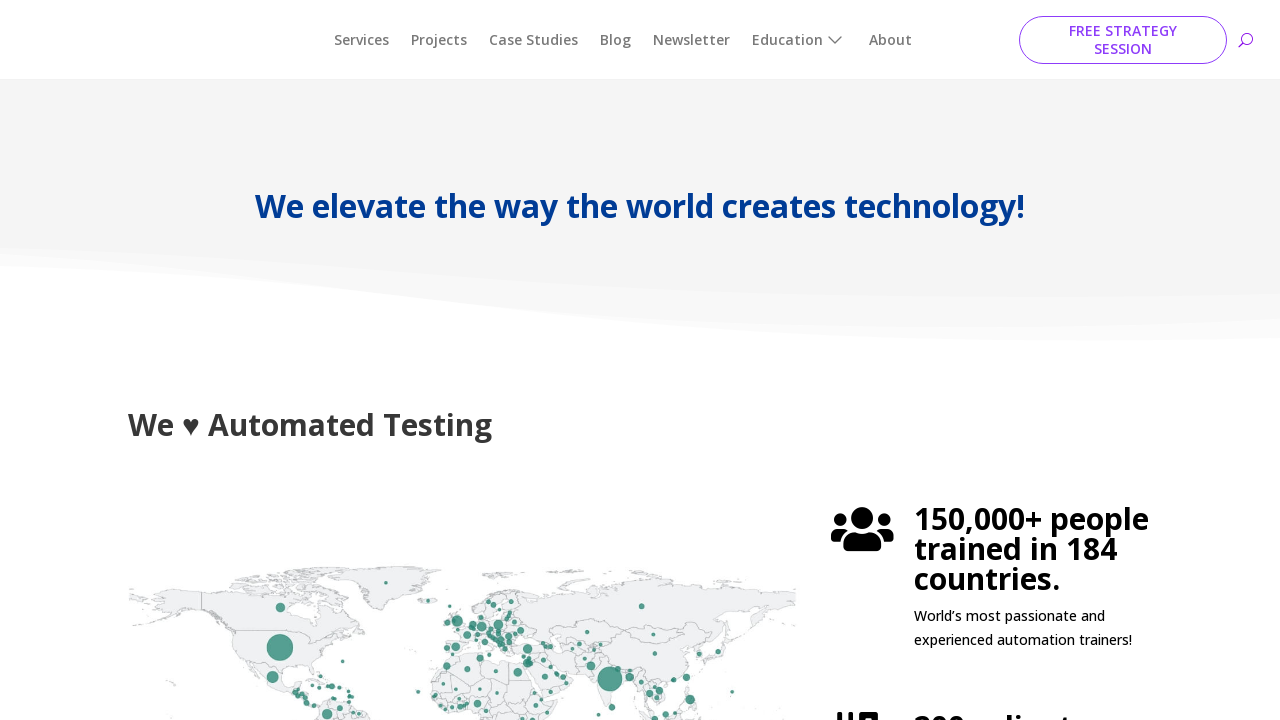

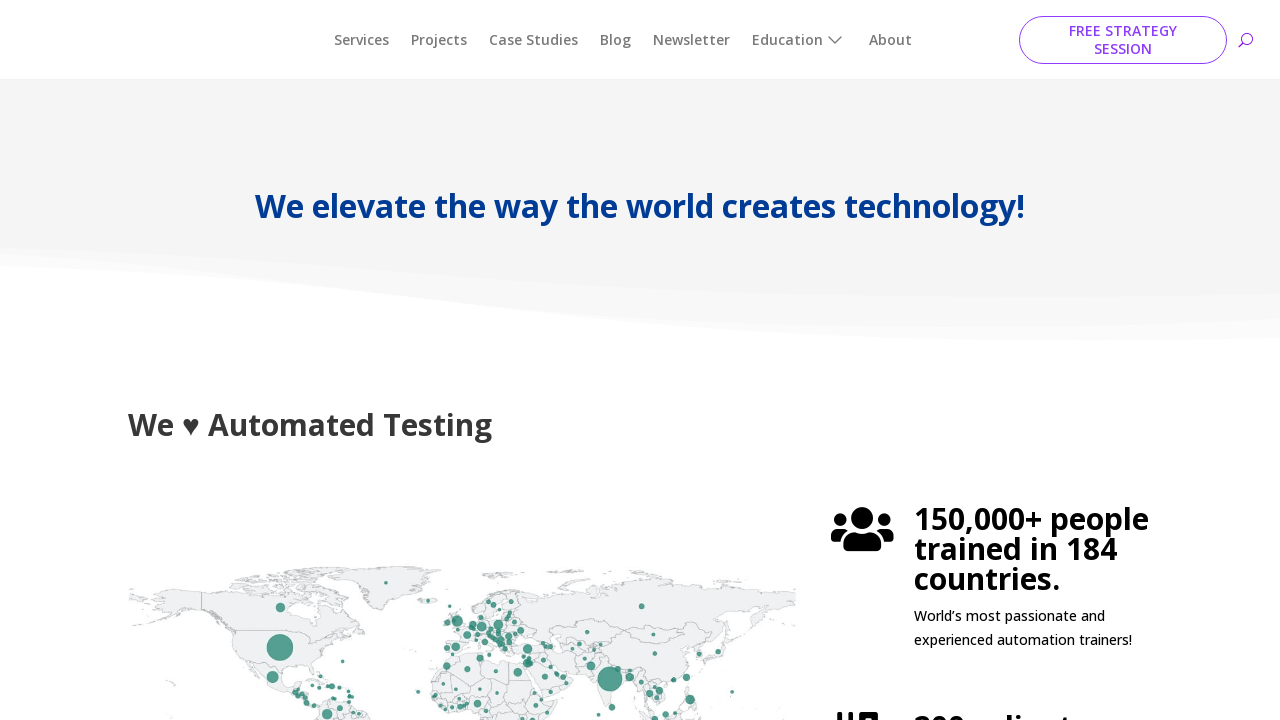